Tests search functionality on HTTPS version by searching for "纳网", navigating through search result tabs, and verifying company and product information

Starting URL: https://www.gxzg.org.cn

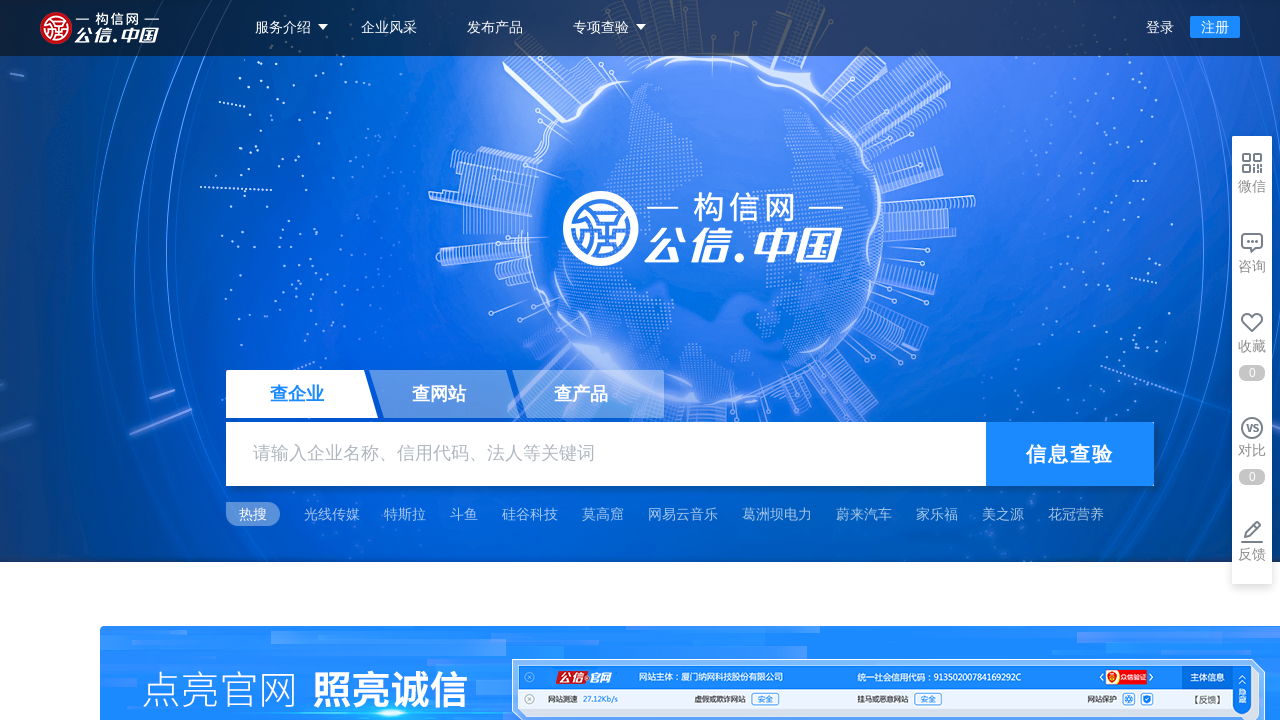

Clicked on search input field at (606, 454) on xpath=/html/body/ul/li[2]/dl/dd/input
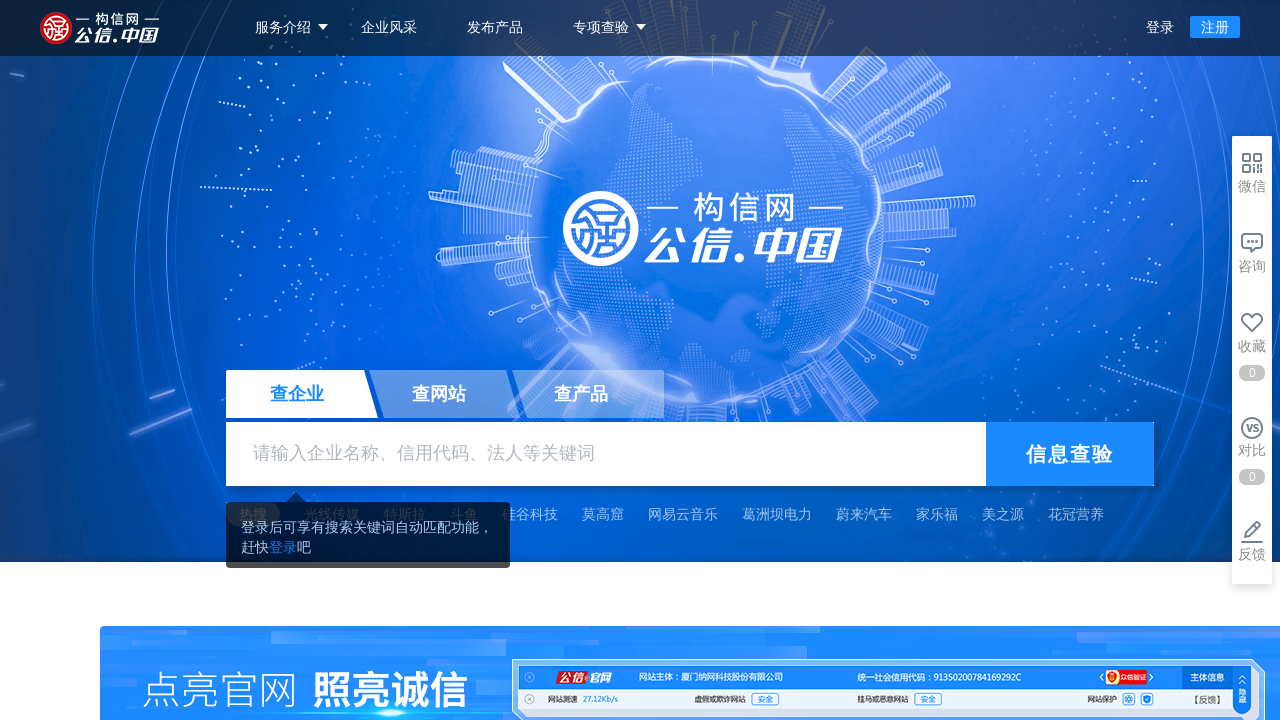

Entered search term '纳网' into search field on xpath=/html/body/ul/li[2]/dl/dd/input
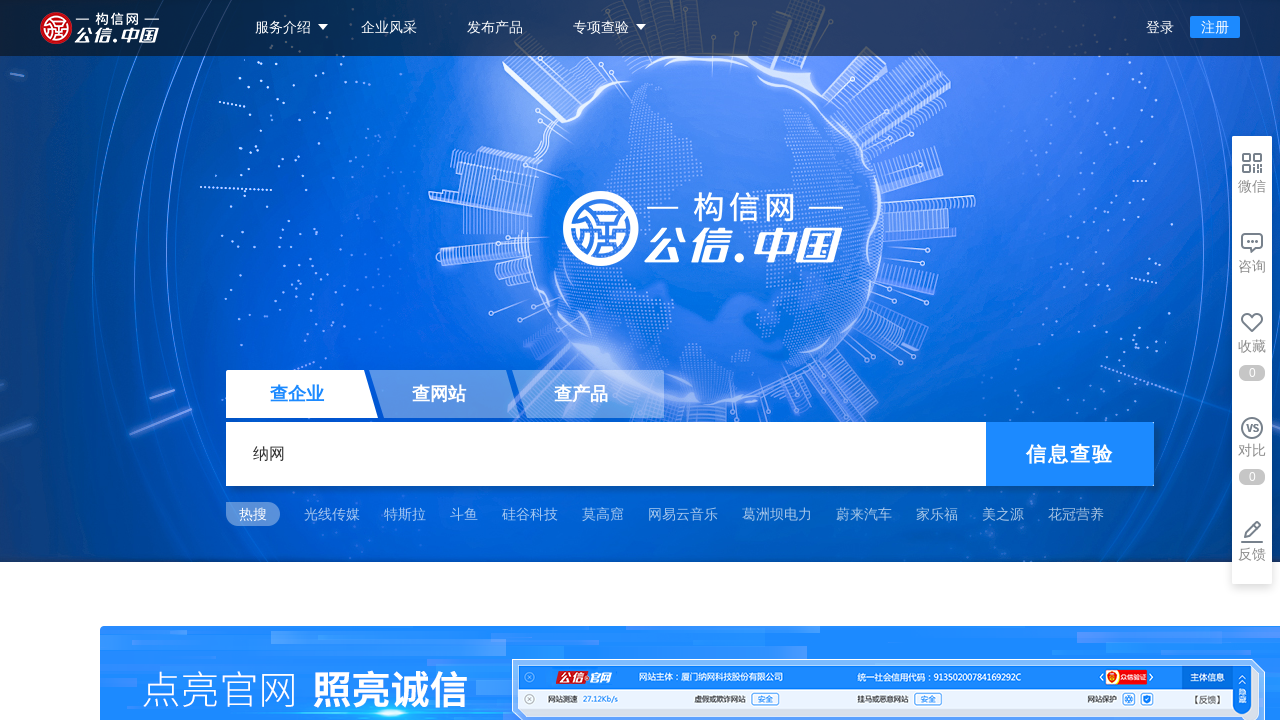

Clicked search button to initiate search at (1070, 454) on xpath=/html/body/ul/li[2]/dl/dd/a
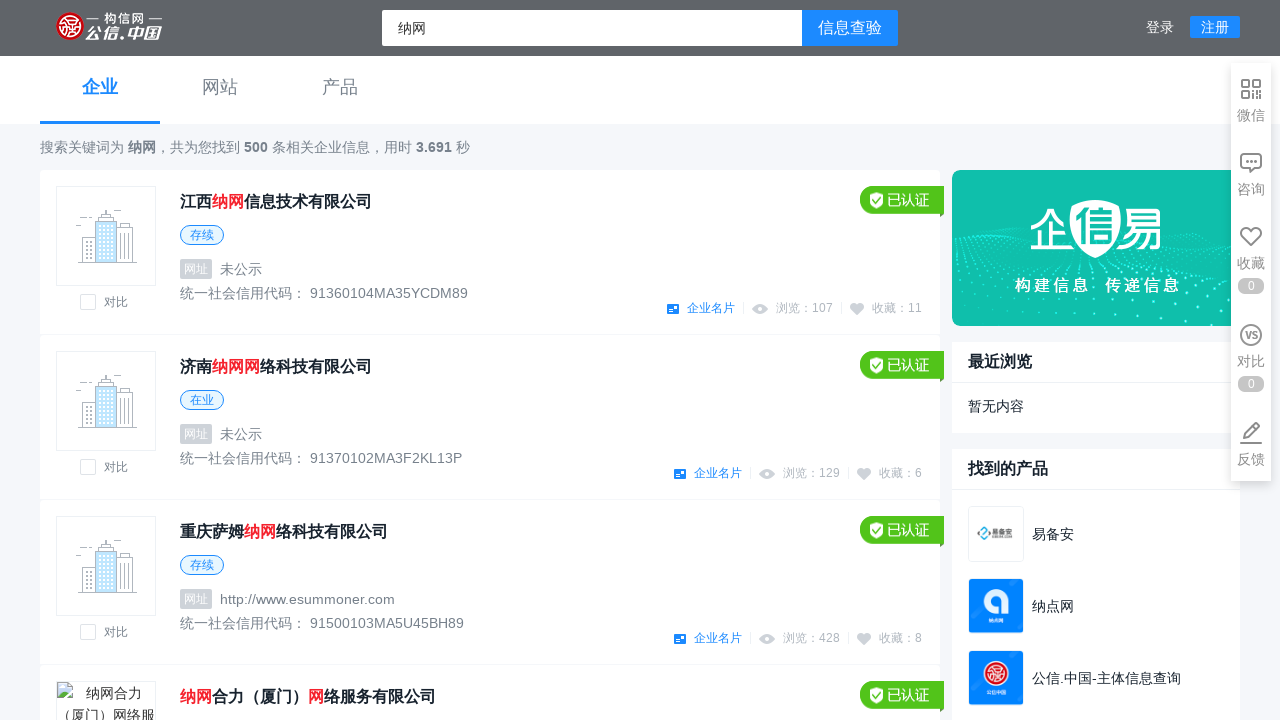

Search results loaded and company information visible
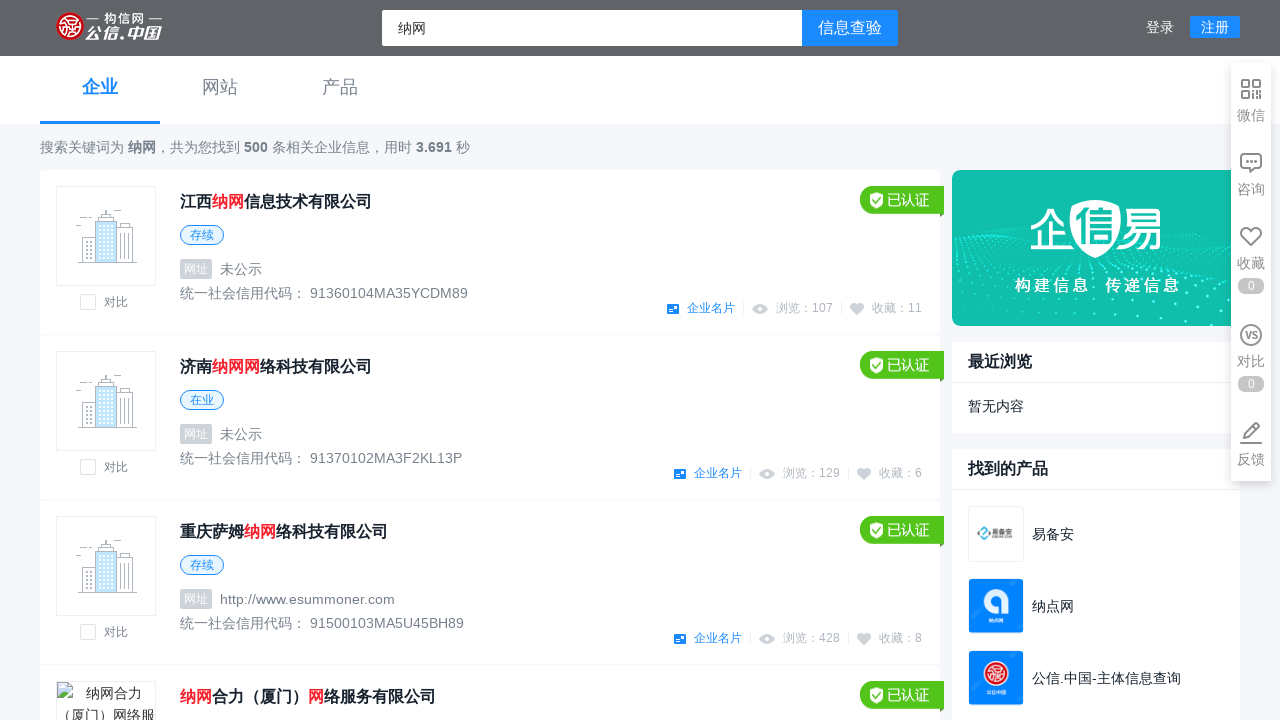

Clicked on websites tab at (220, 88) on xpath=/html/body/div[2]/ul/li[2]
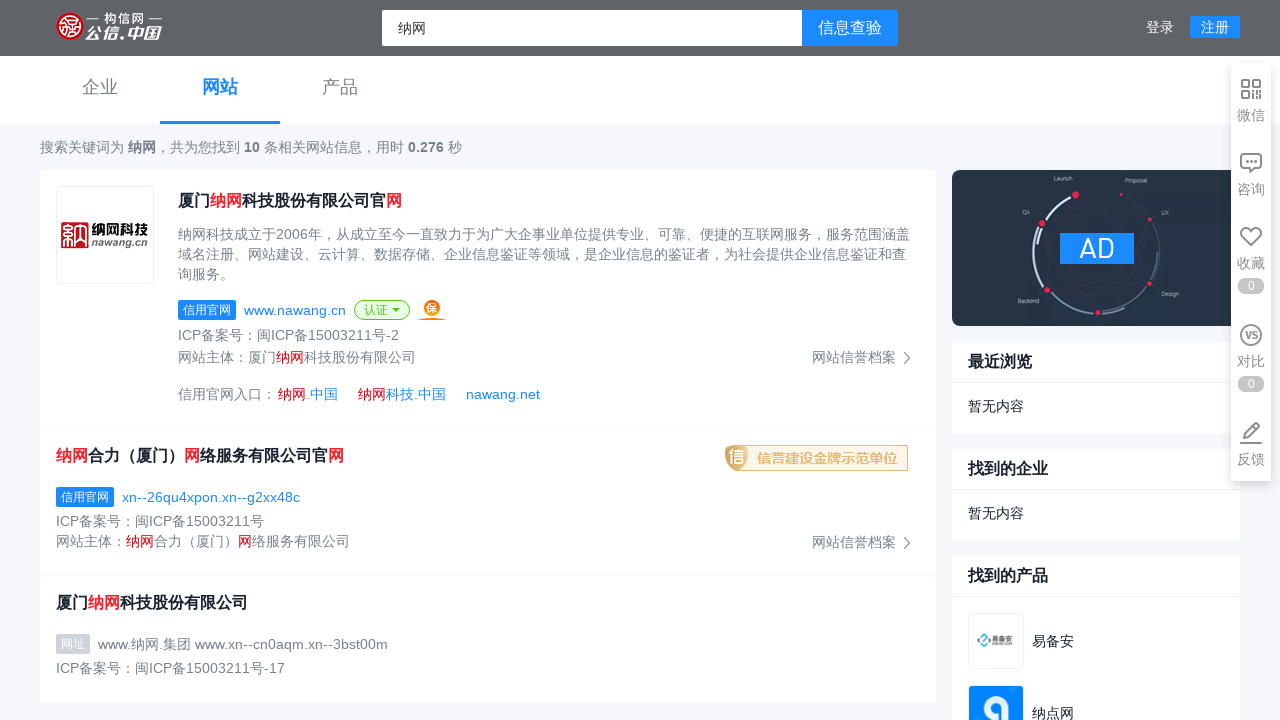

Waited 5 seconds for website results to load
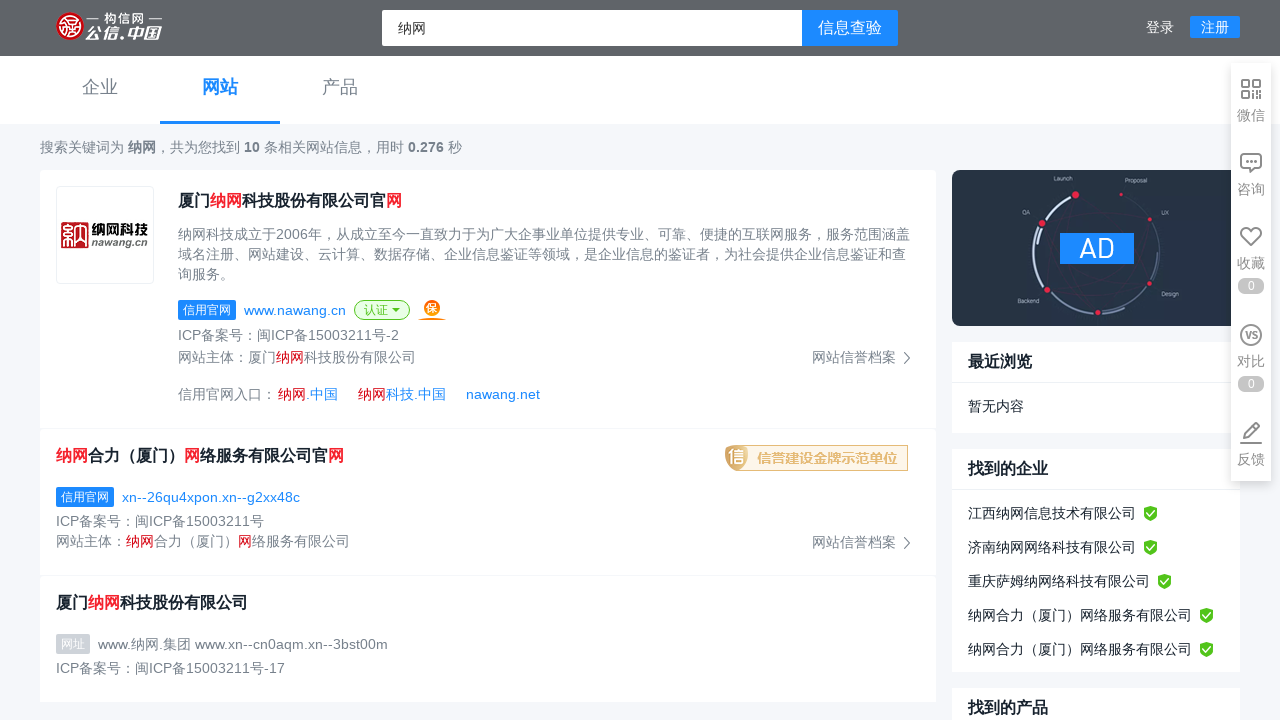

Clicked on products tab at (340, 88) on xpath=/html/body/div[2]/ul/li[3]
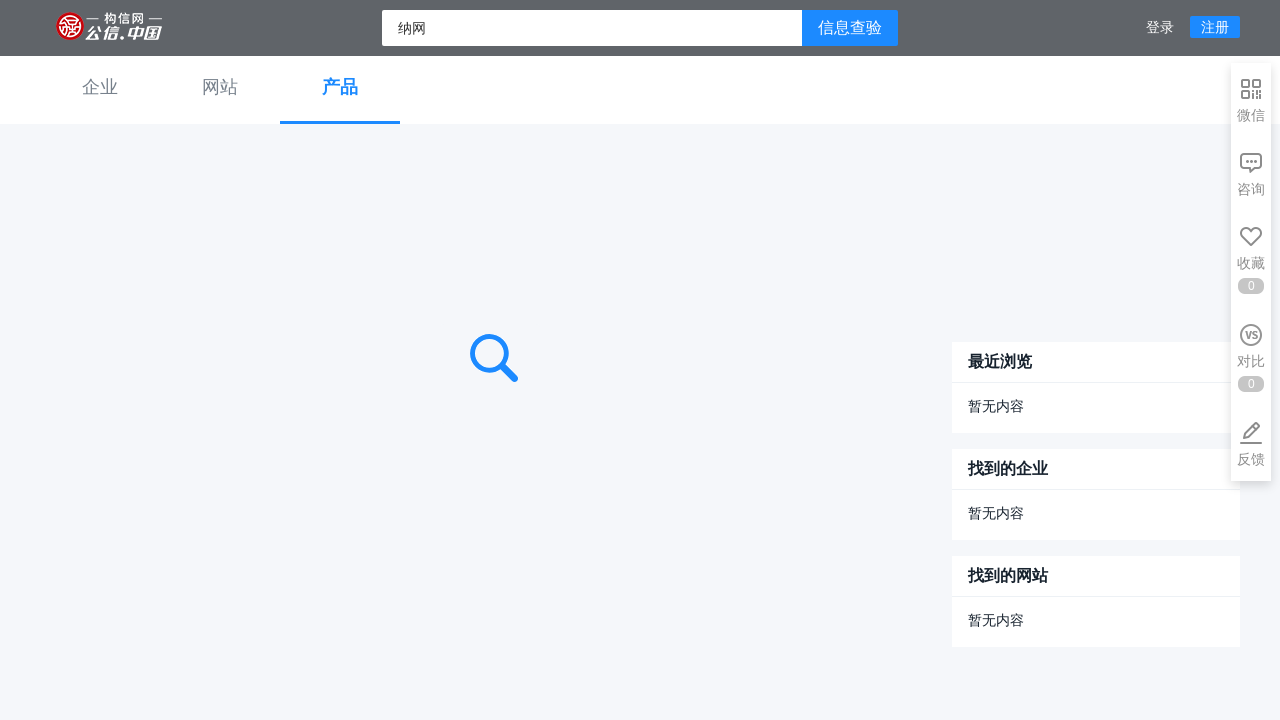

Waited 5 seconds for product results to load
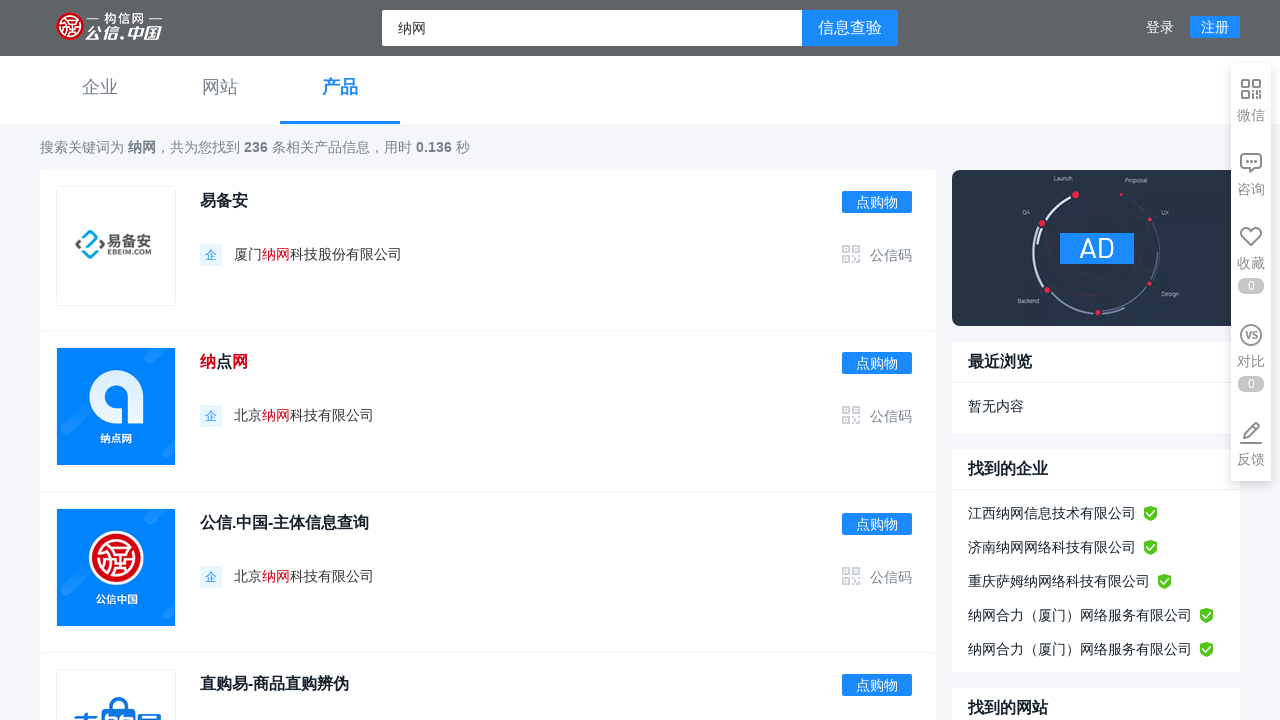

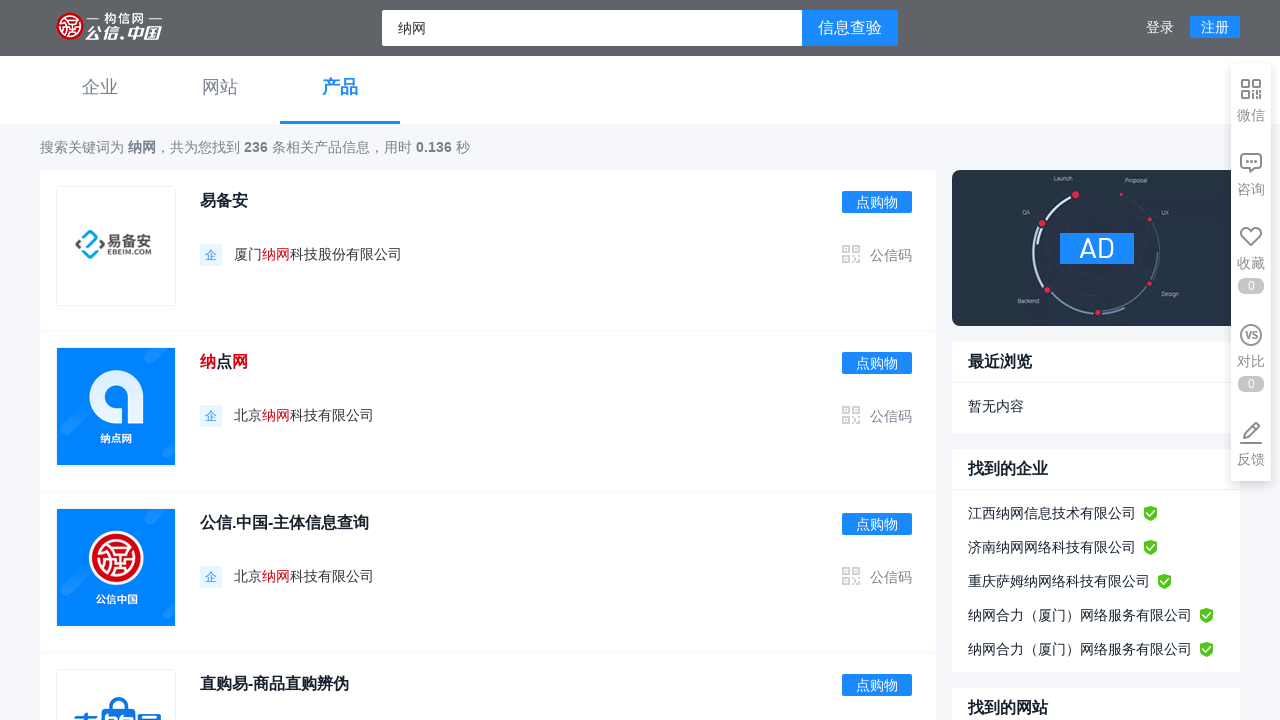